Waits for a price to reach $100, clicks a button, then solves a mathematical problem by calculating a value and submitting the answer

Starting URL: http://suninjuly.github.io/explicit_wait2.html

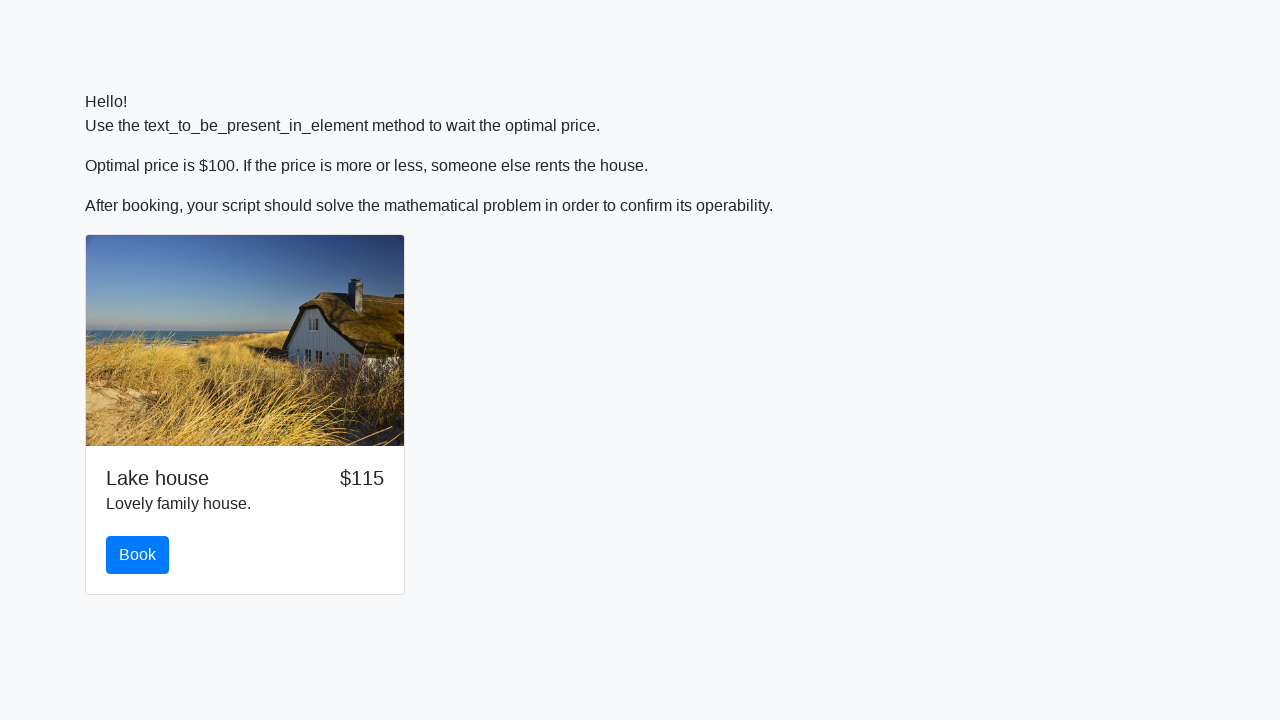

Waited for price to reach $100
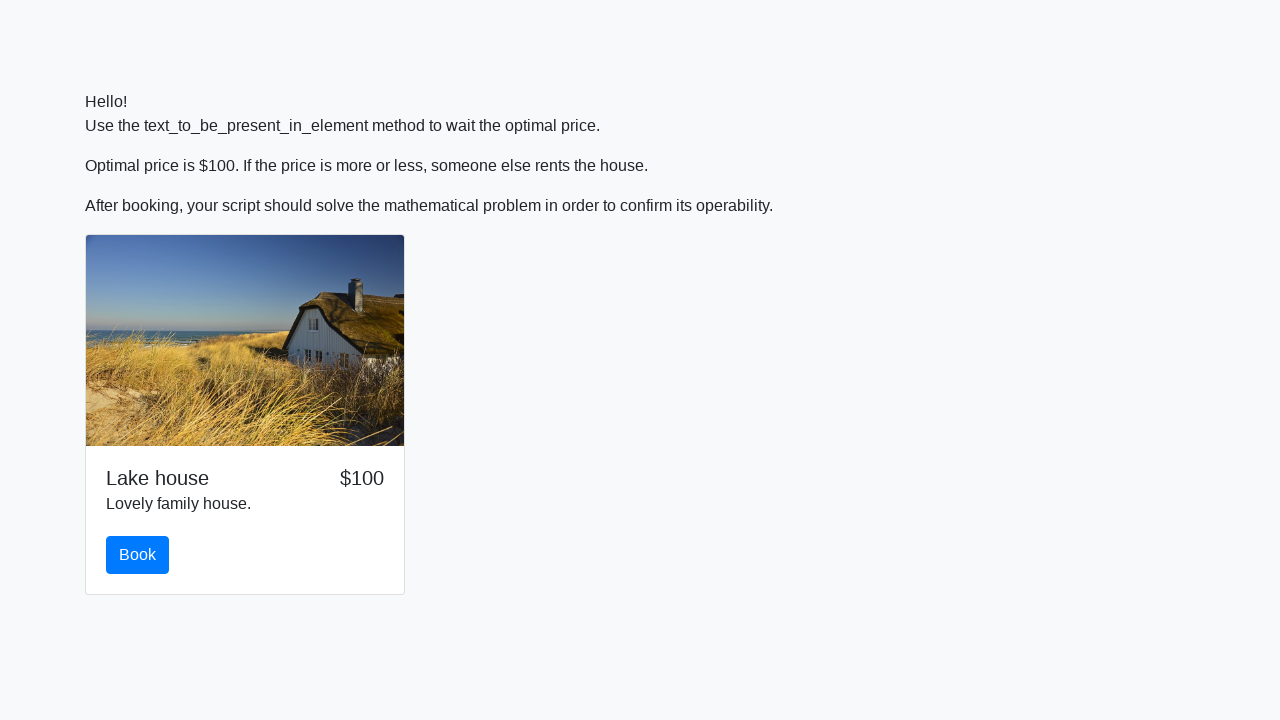

Clicked the book button at (138, 555) on button.btn
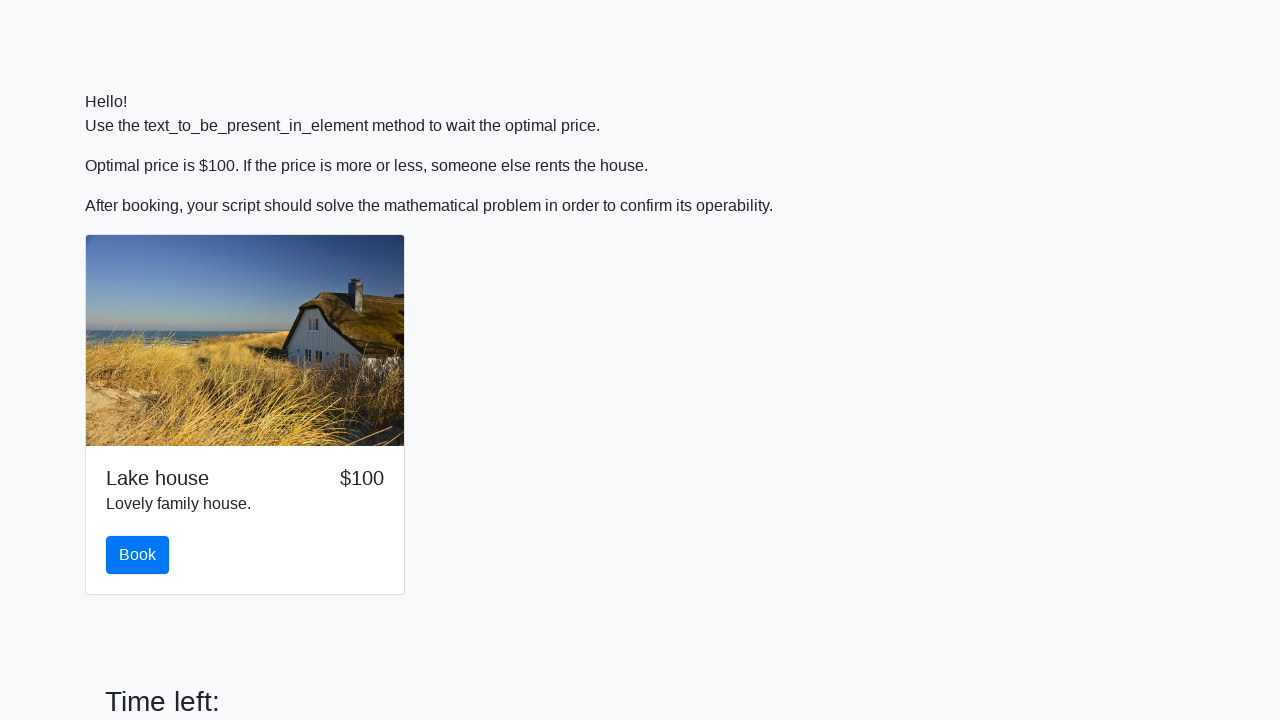

Retrieved input value: 834
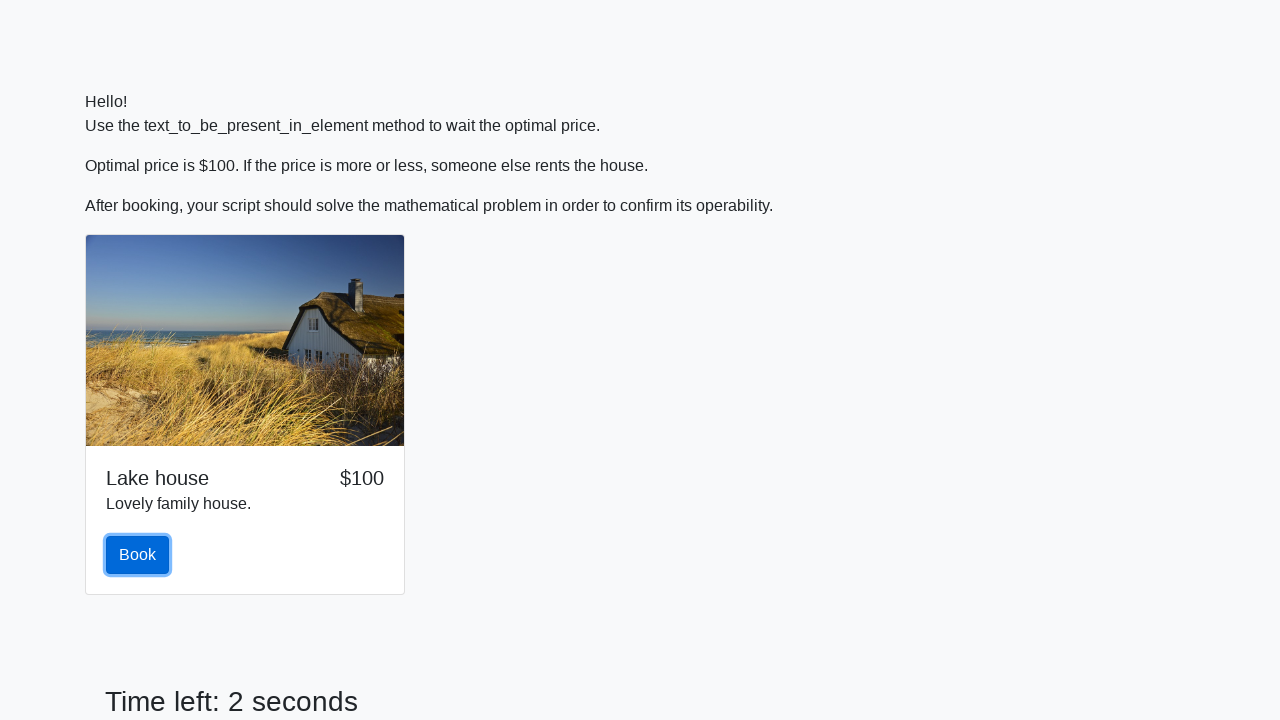

Calculated answer: 2.4805899245586263
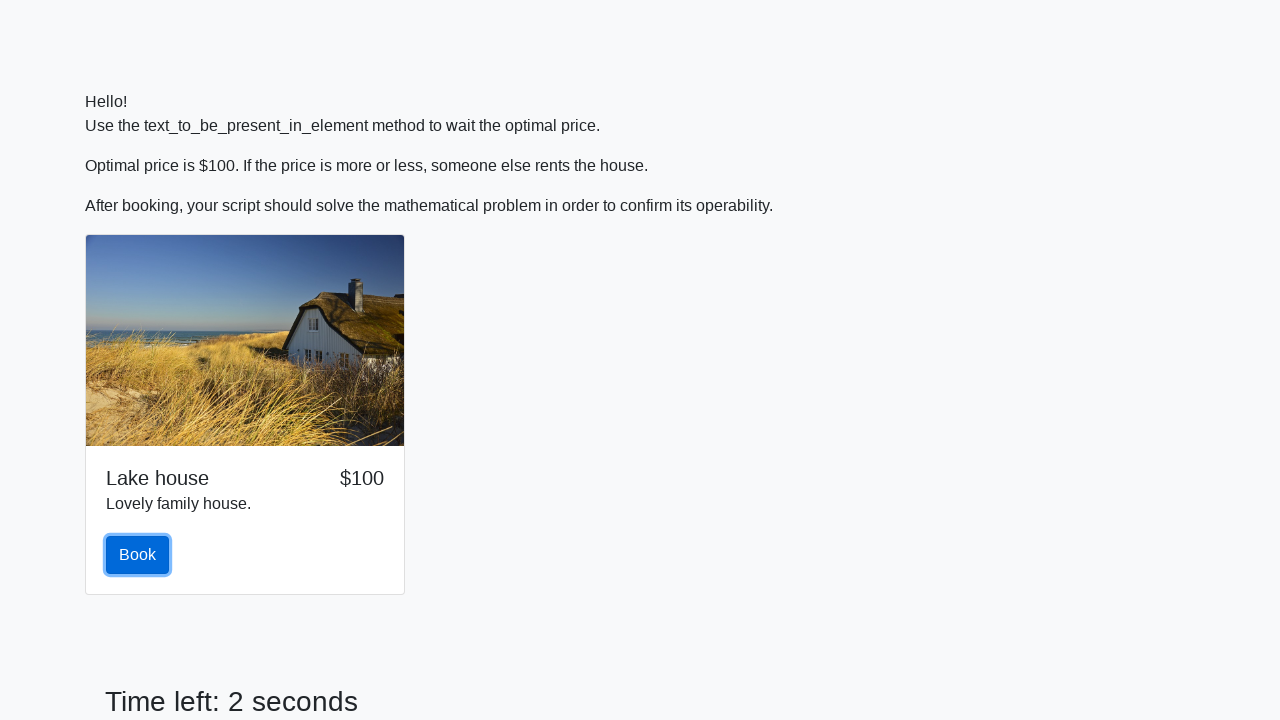

Filled answer field with calculated value on #answer
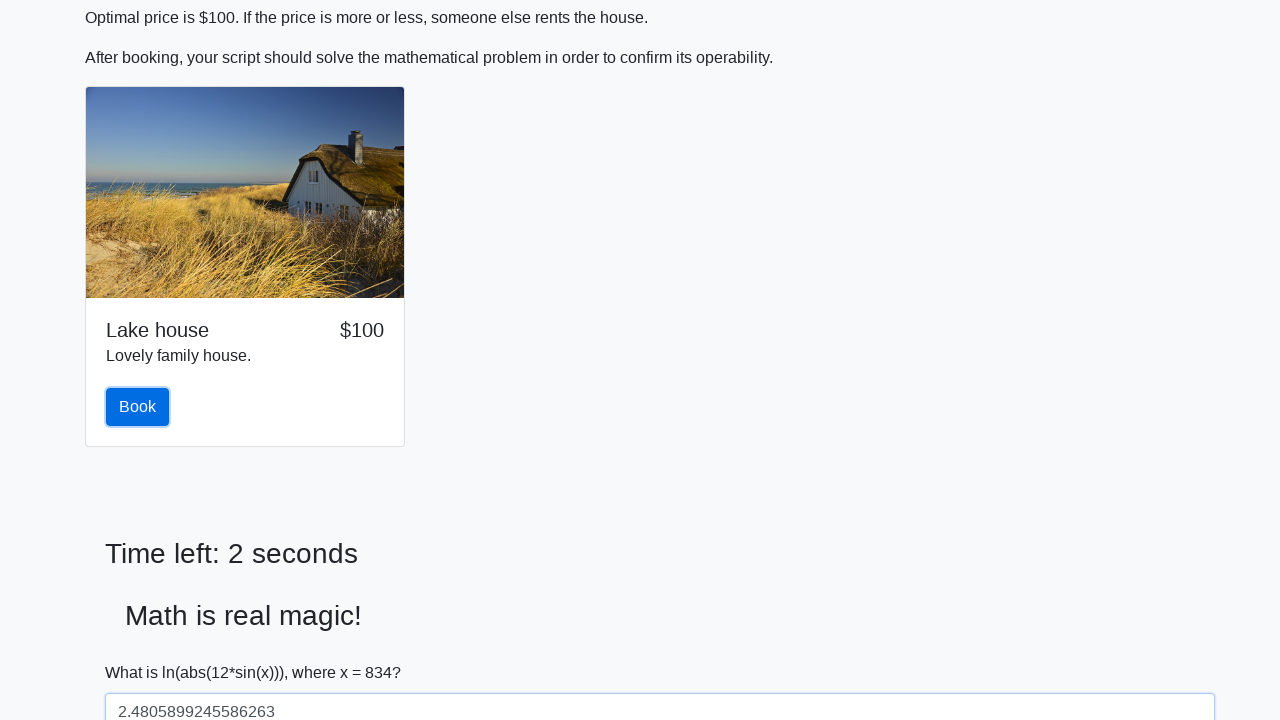

Clicked solve button to submit answer at (143, 651) on #solve
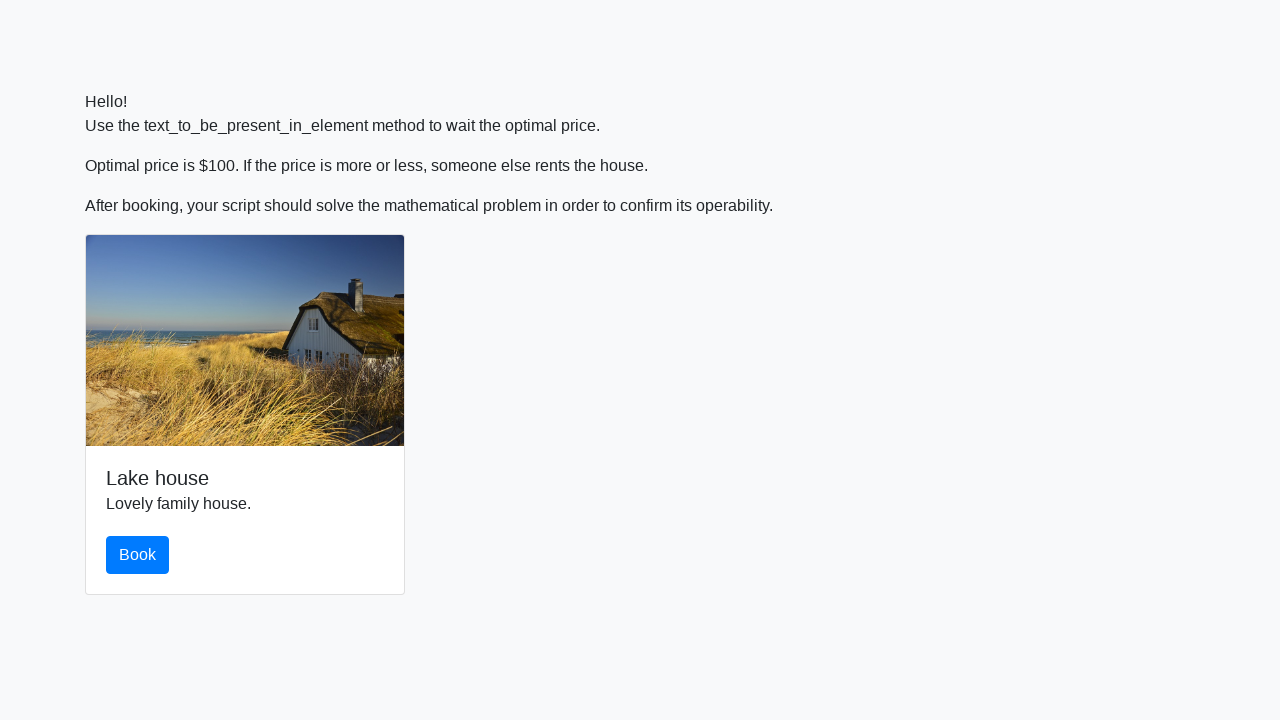

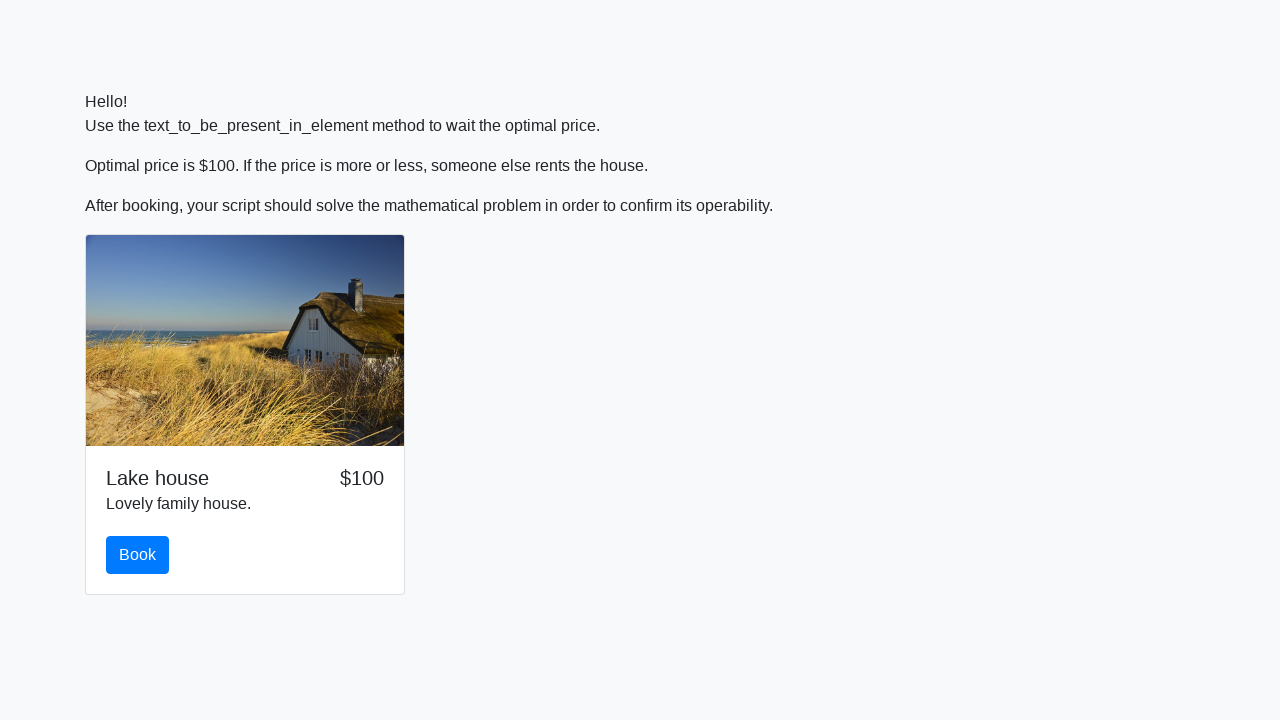